Navigates to the DemoBlaze product store homepage and verifies that product elements are loaded on the page.

Starting URL: https://www.demoblaze.com/

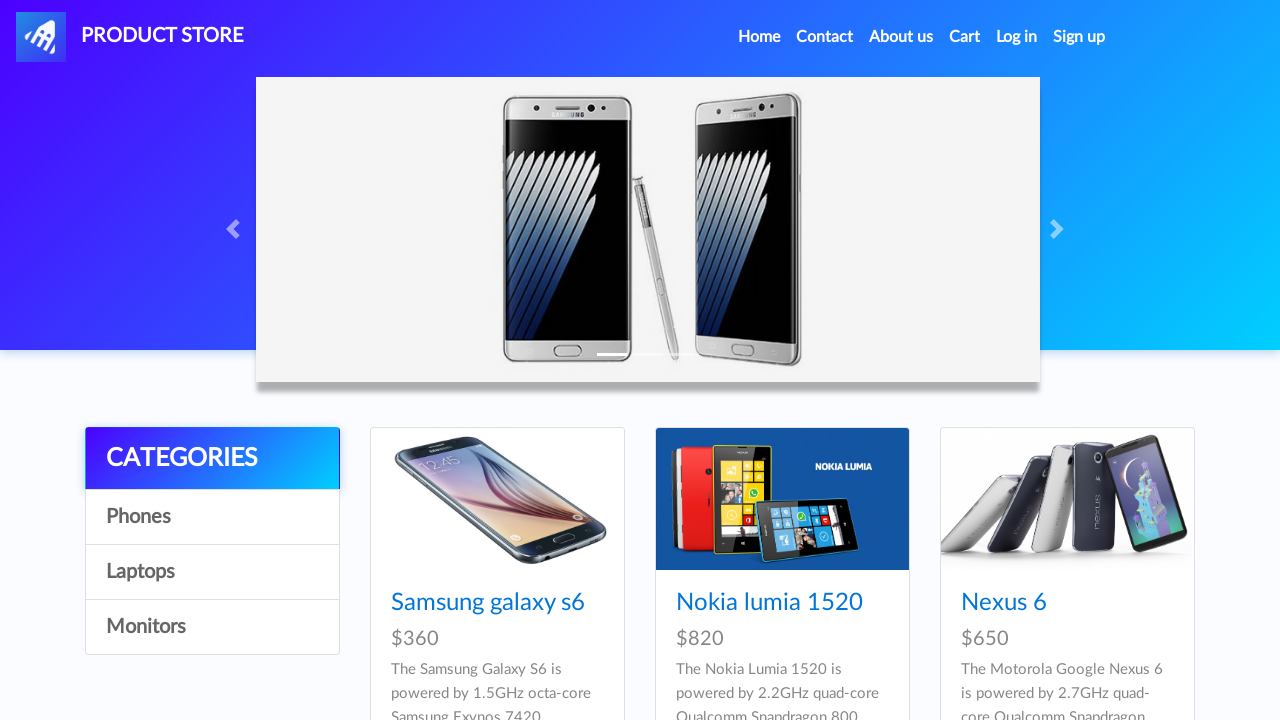

Waited for page to fully load (networkidle state)
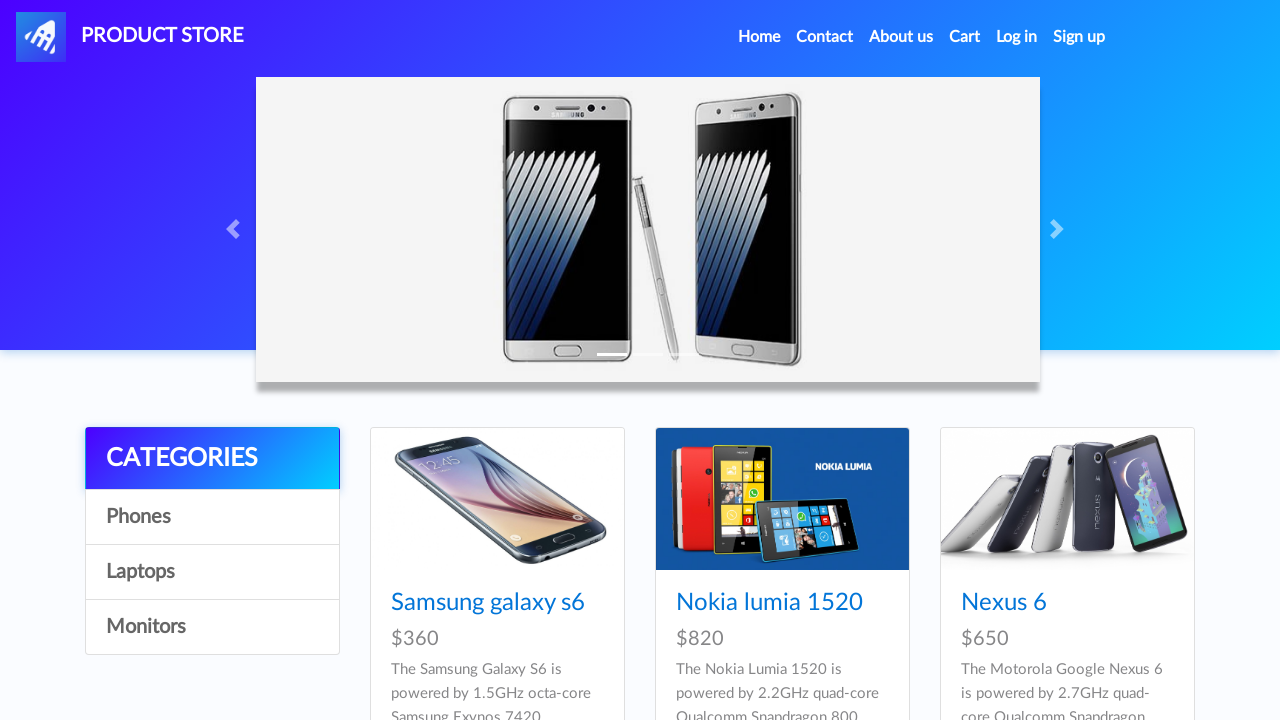

Product card elements (.card-block) are now visible
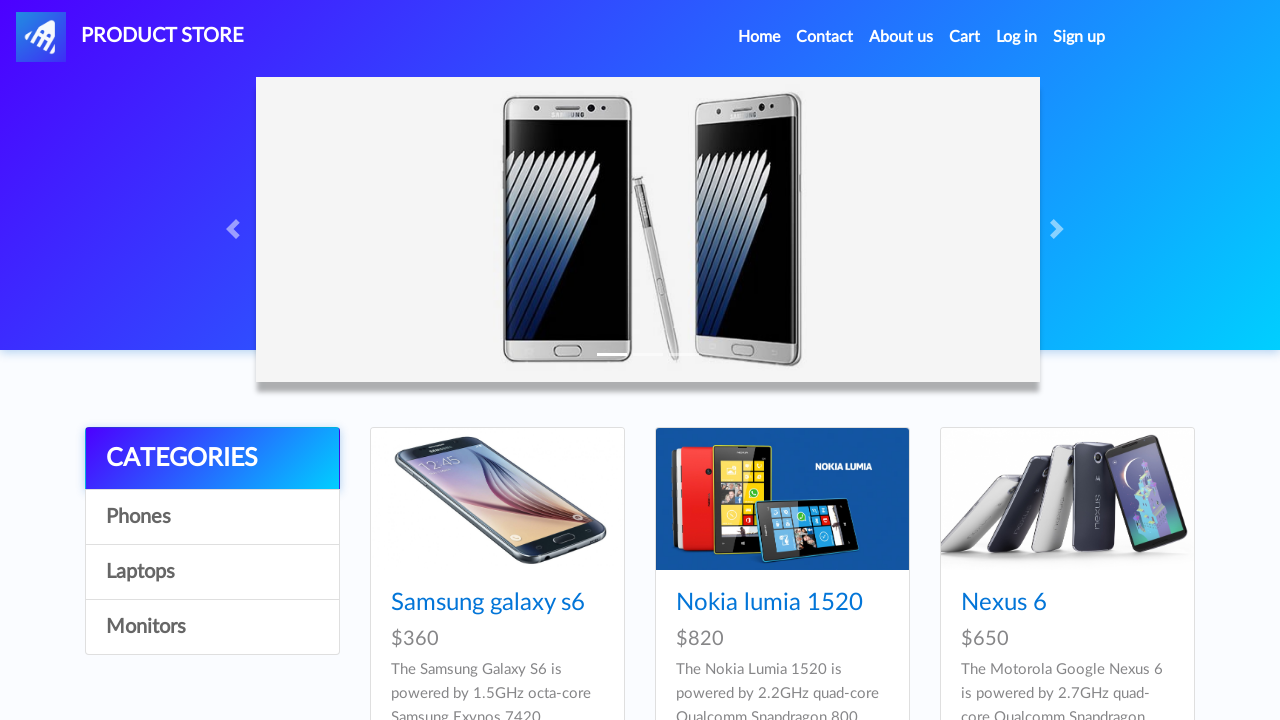

Located all product card elements on the page
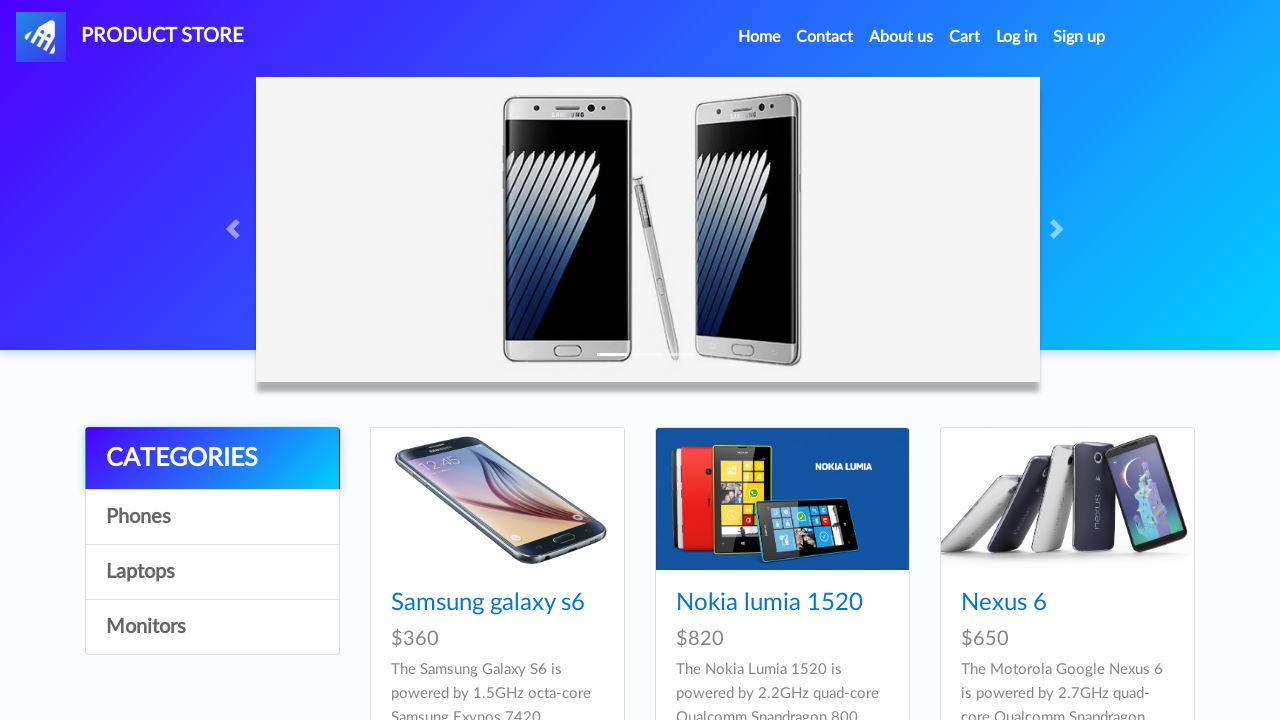

Verified that products are loaded on DemoBlaze homepage (found 9 products)
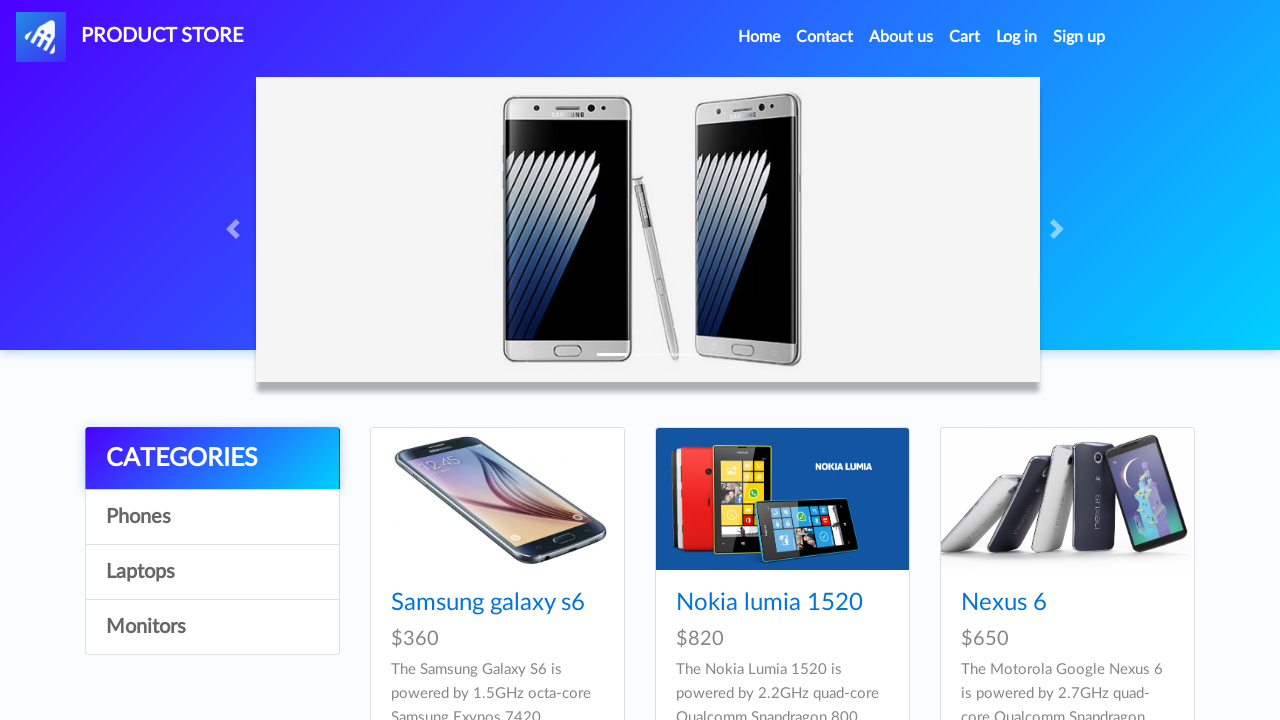

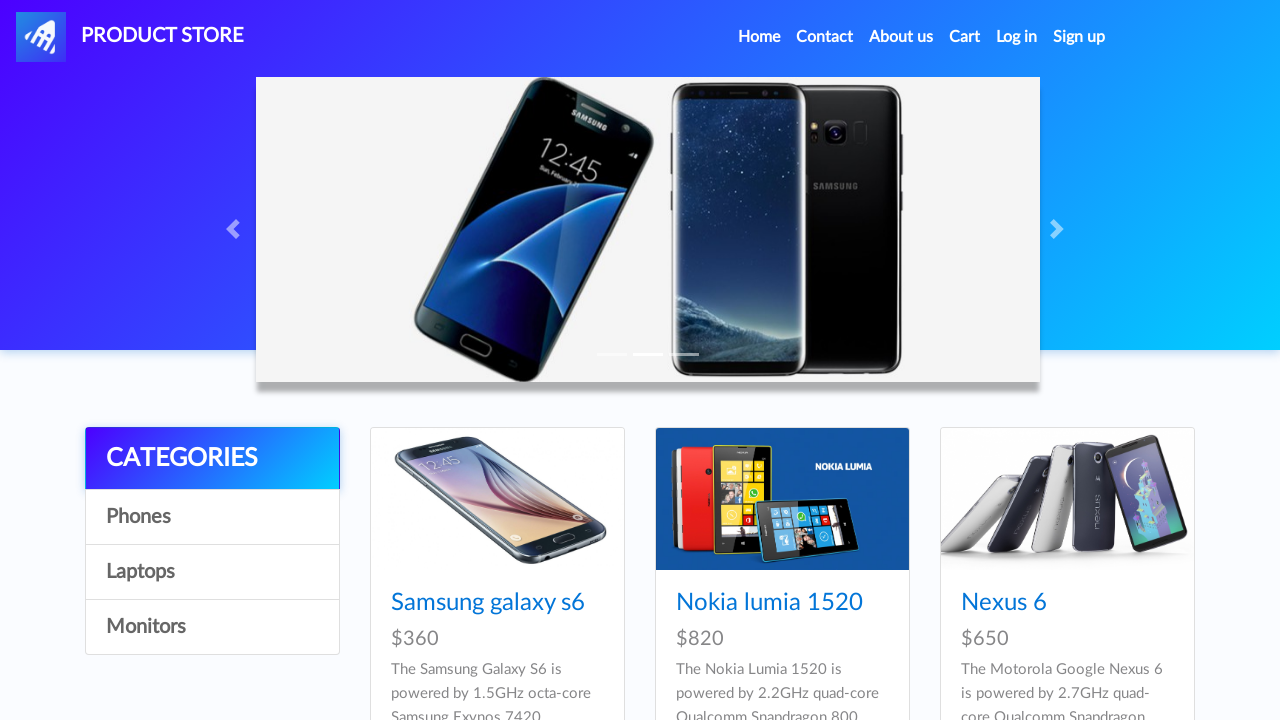